Tests mouse movement by offset from an element and checks absolute position

Starting URL: https://www.selenium.dev/selenium/web/mouse_interaction.html

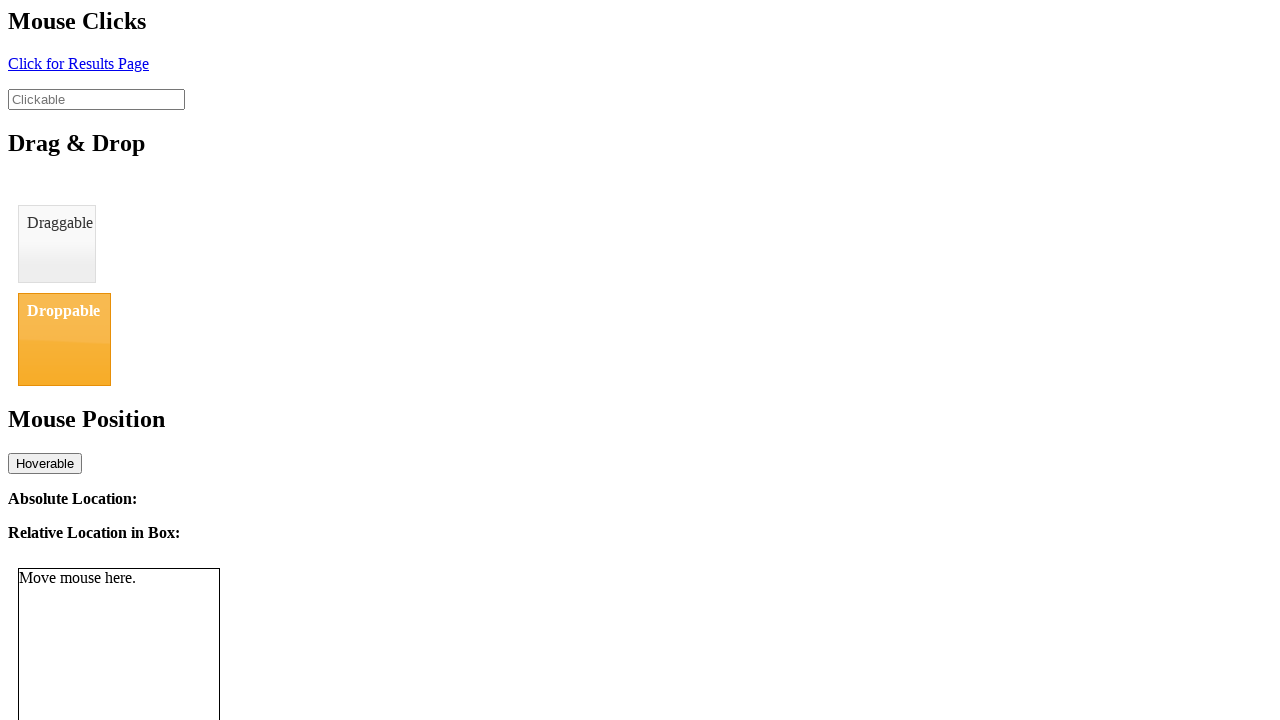

Located #mouse-tracker element
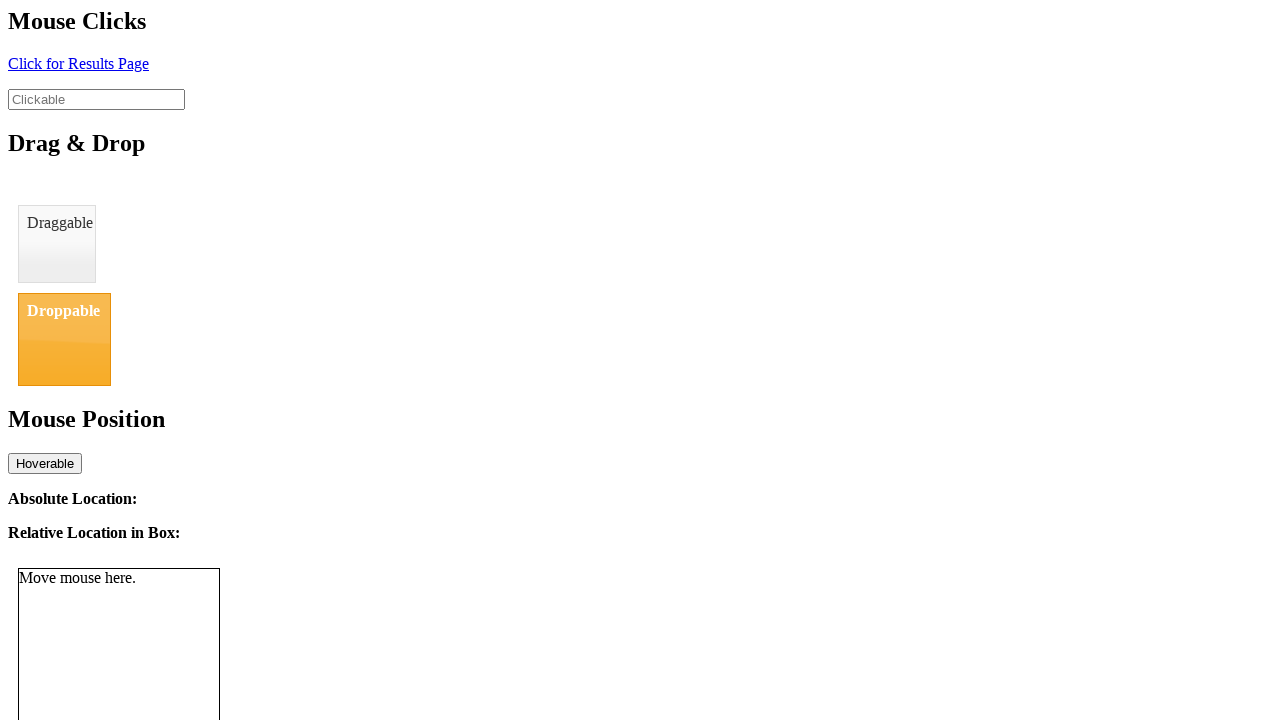

Retrieved bounding box of mouse tracker element
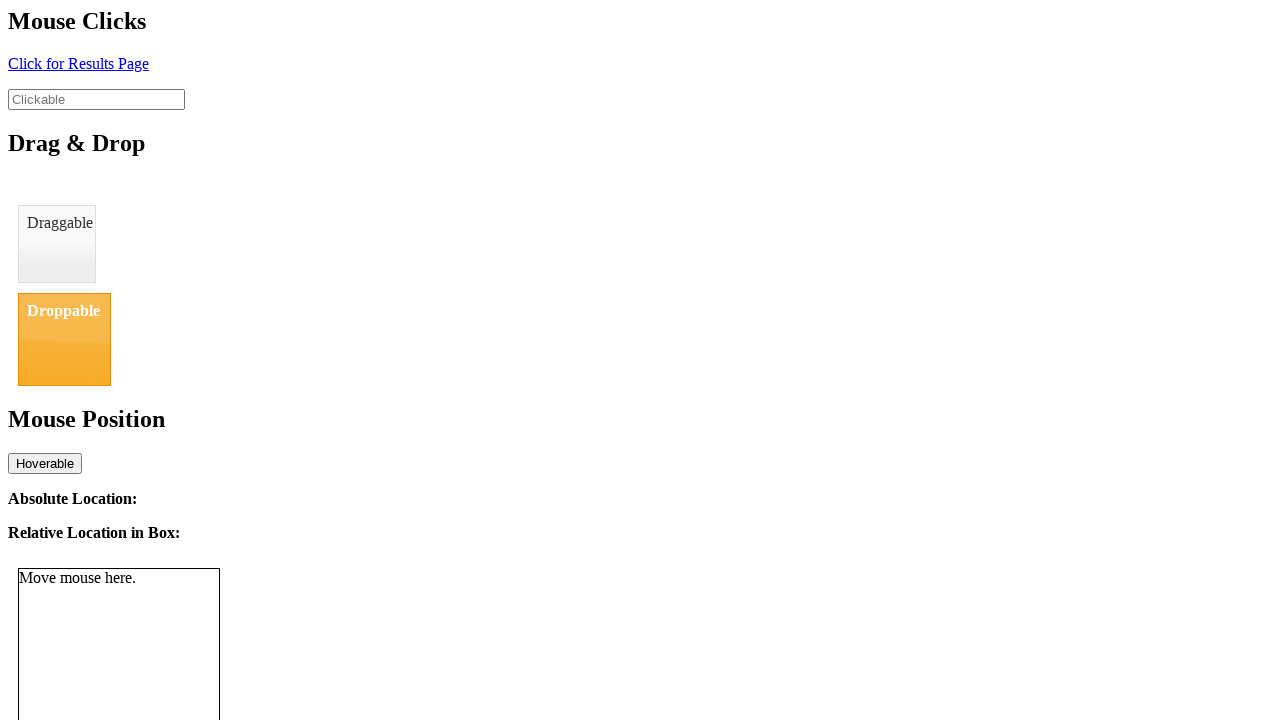

Moved mouse to element center plus 20px offset horizontally at (139, 669)
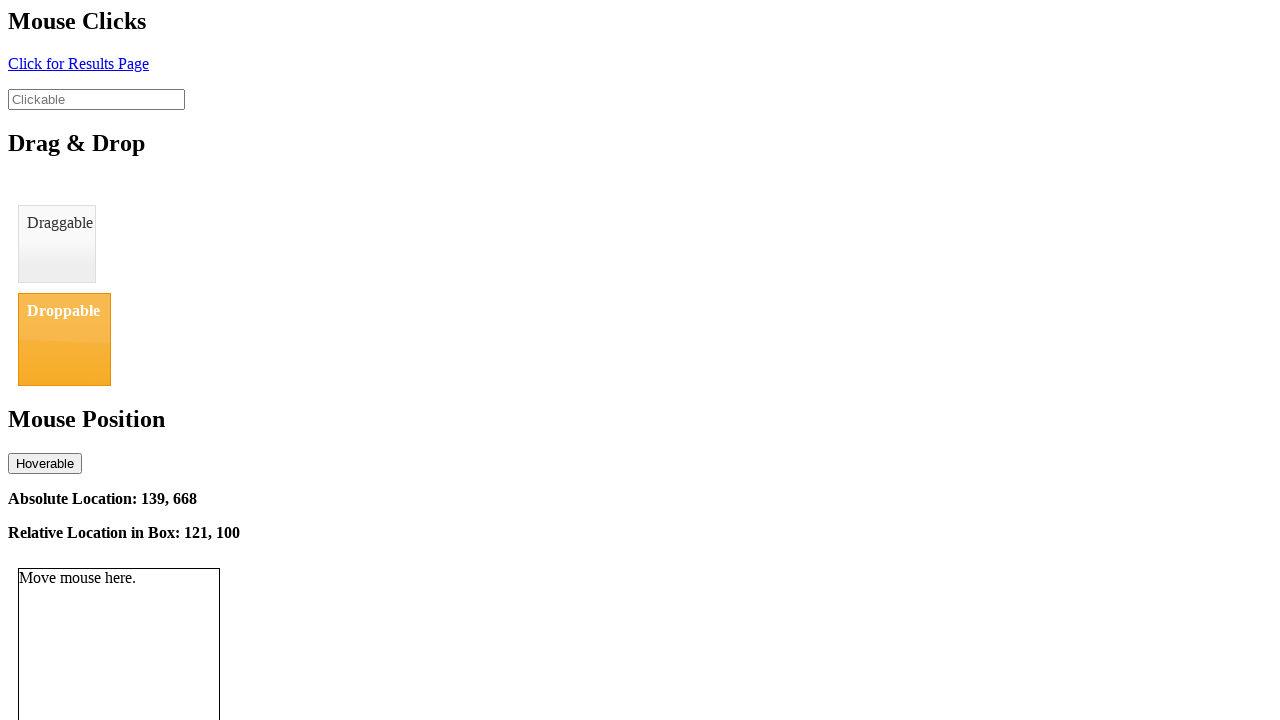

Waited for #absolute-location element to appear
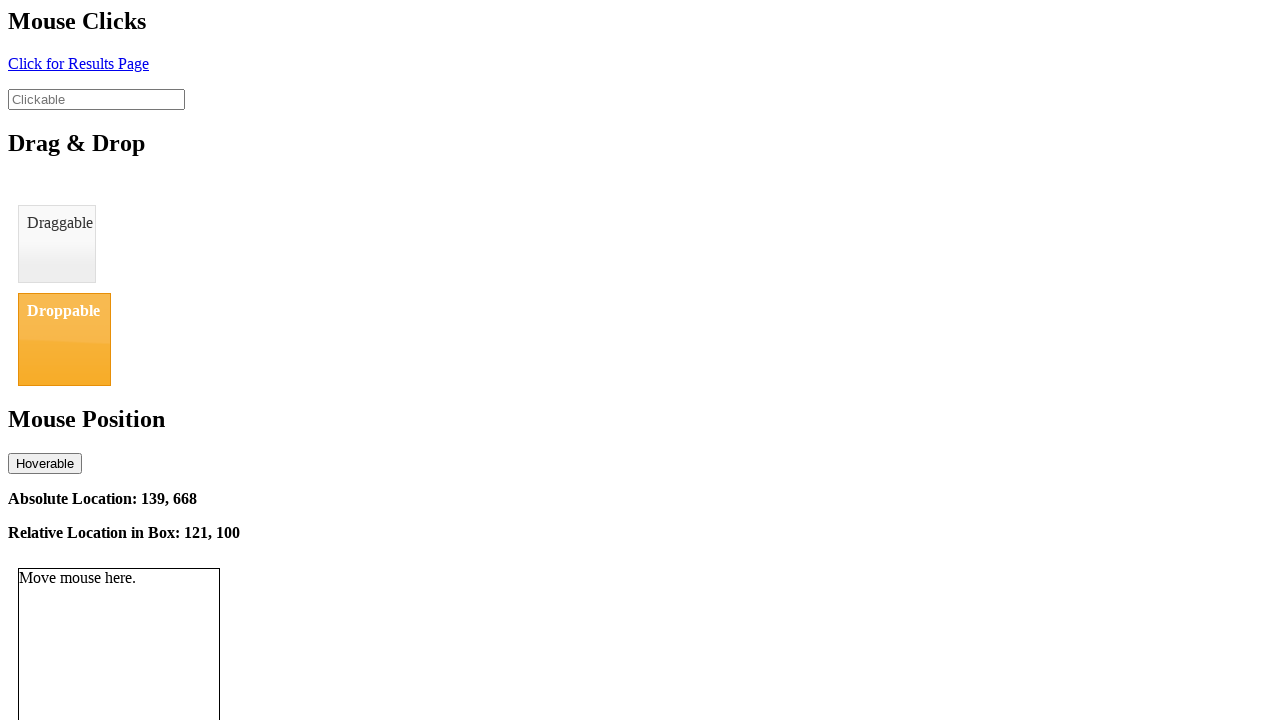

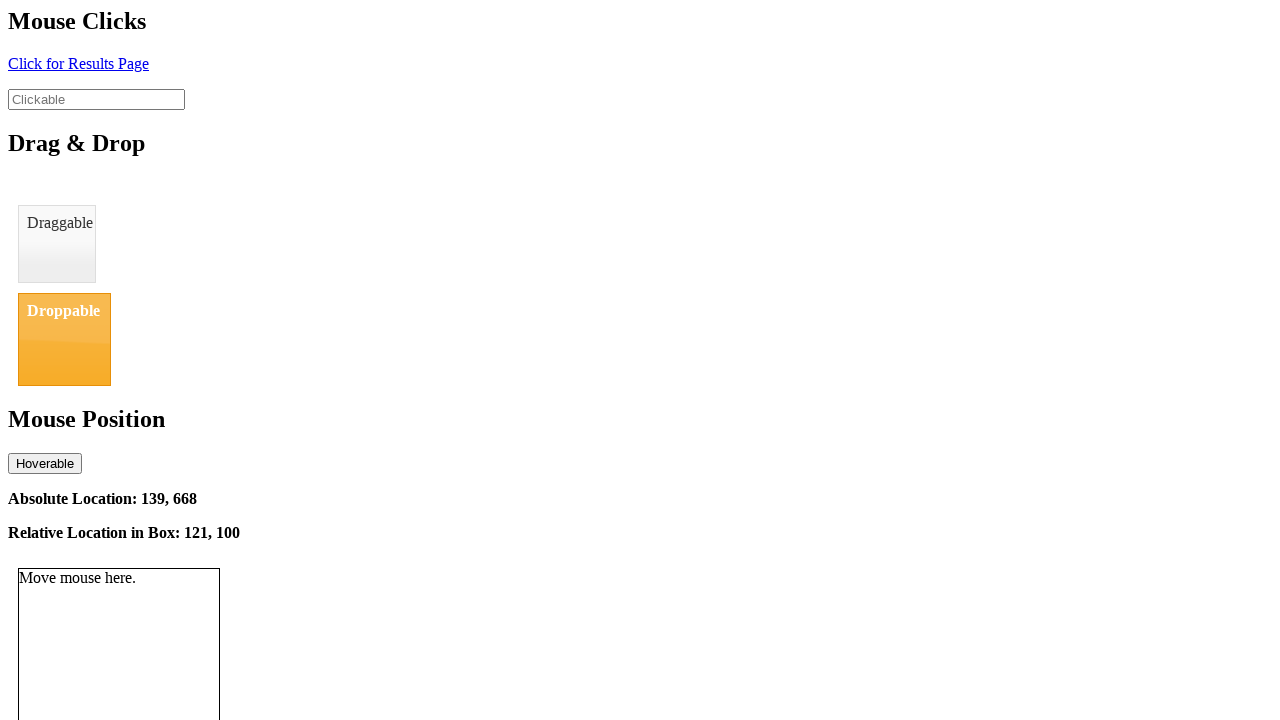